Tests browser window handling by clicking a button that opens a new tab, then switches to the new tab, closes it, and returns to the parent window

Starting URL: https://demoqa.com/browser-windows

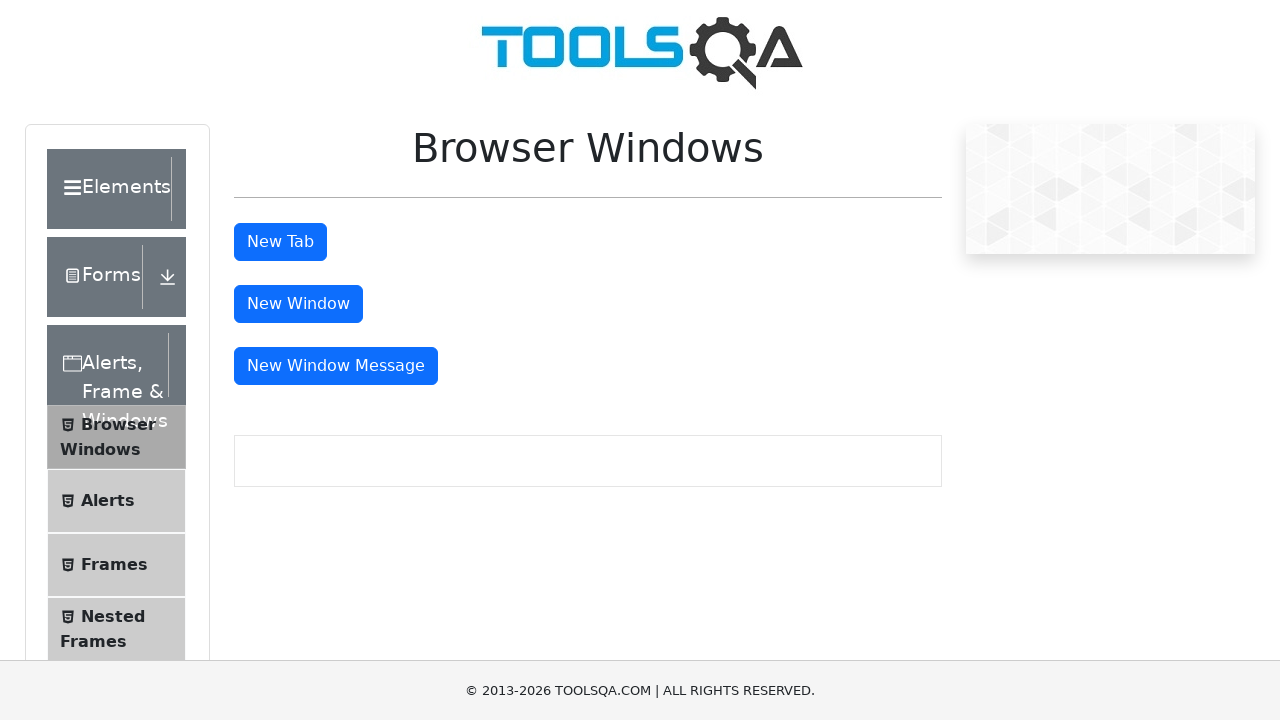

Clicked 'New Tab' button to open a new browser tab at (280, 242) on button#tabButton
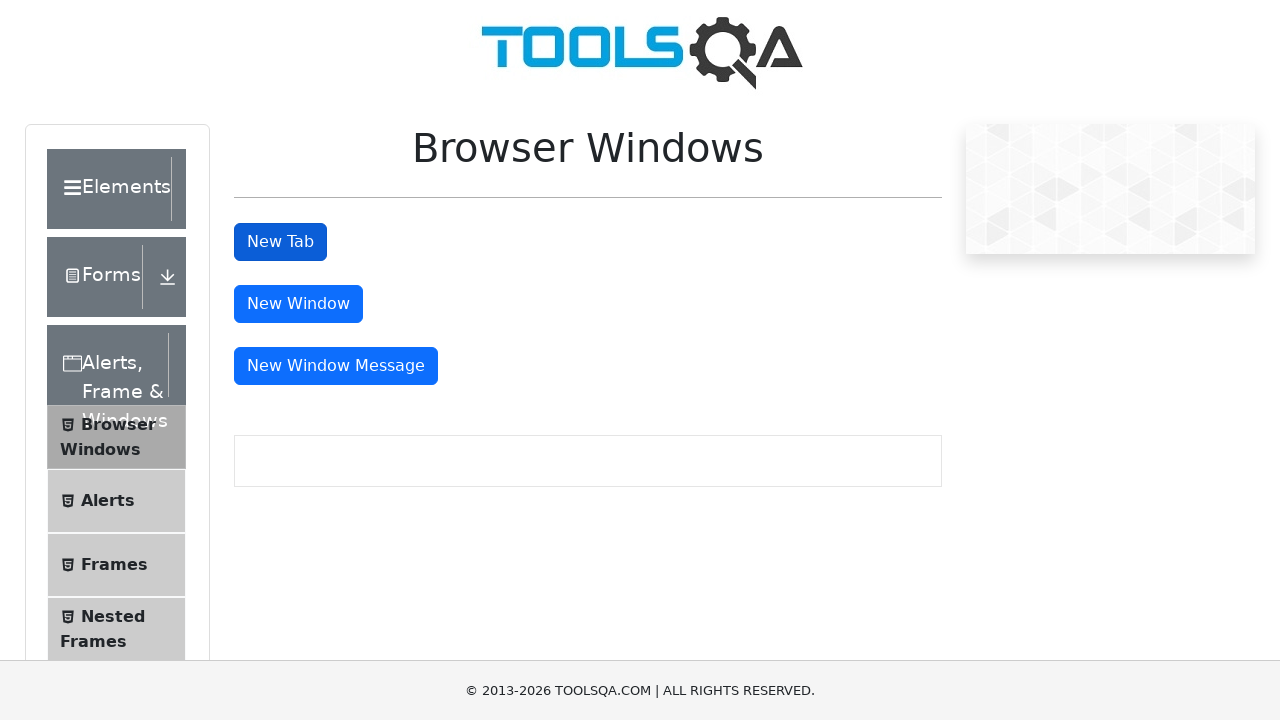

Captured the newly opened tab/page
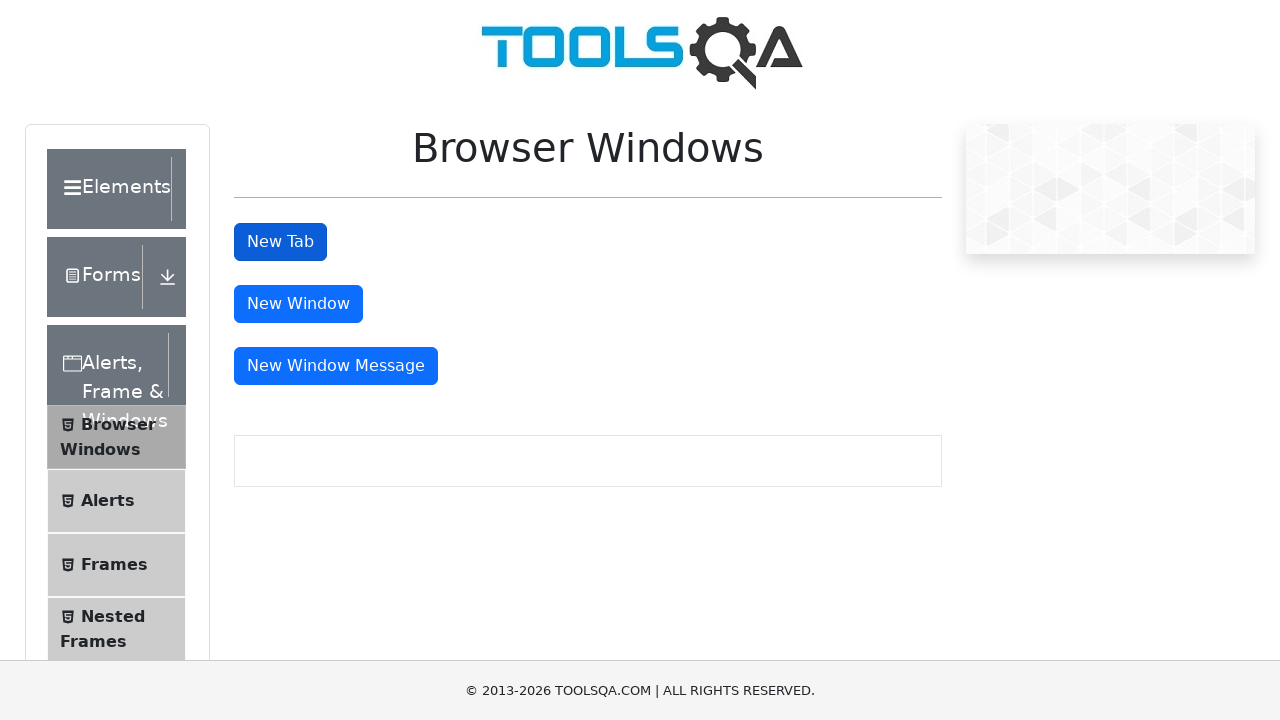

New tab finished loading
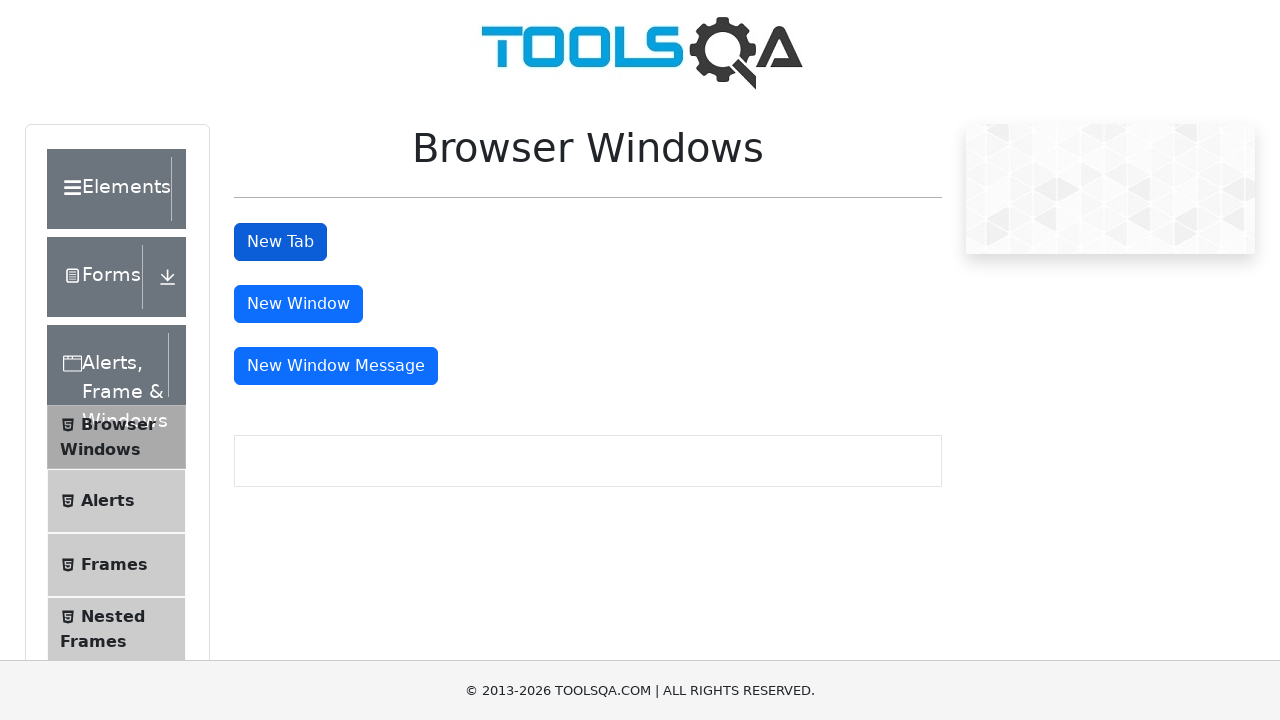

Closed the new tab
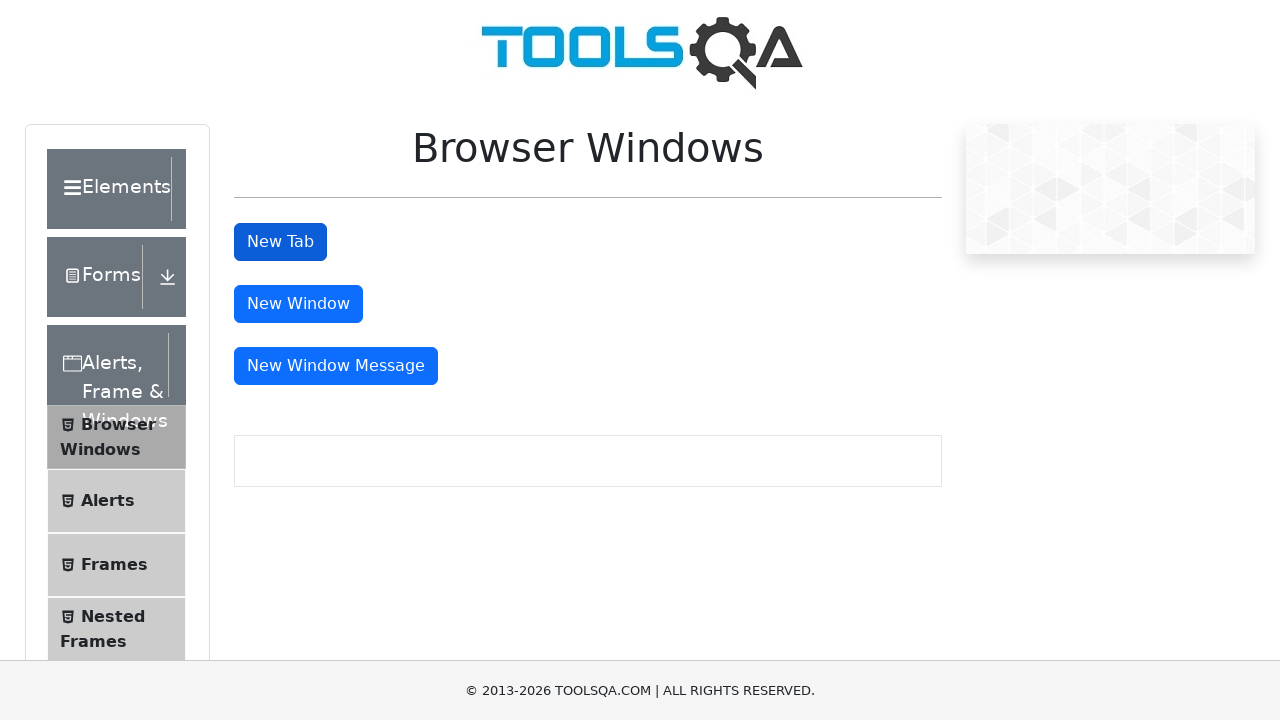

Waited 1000ms and returned to the parent window
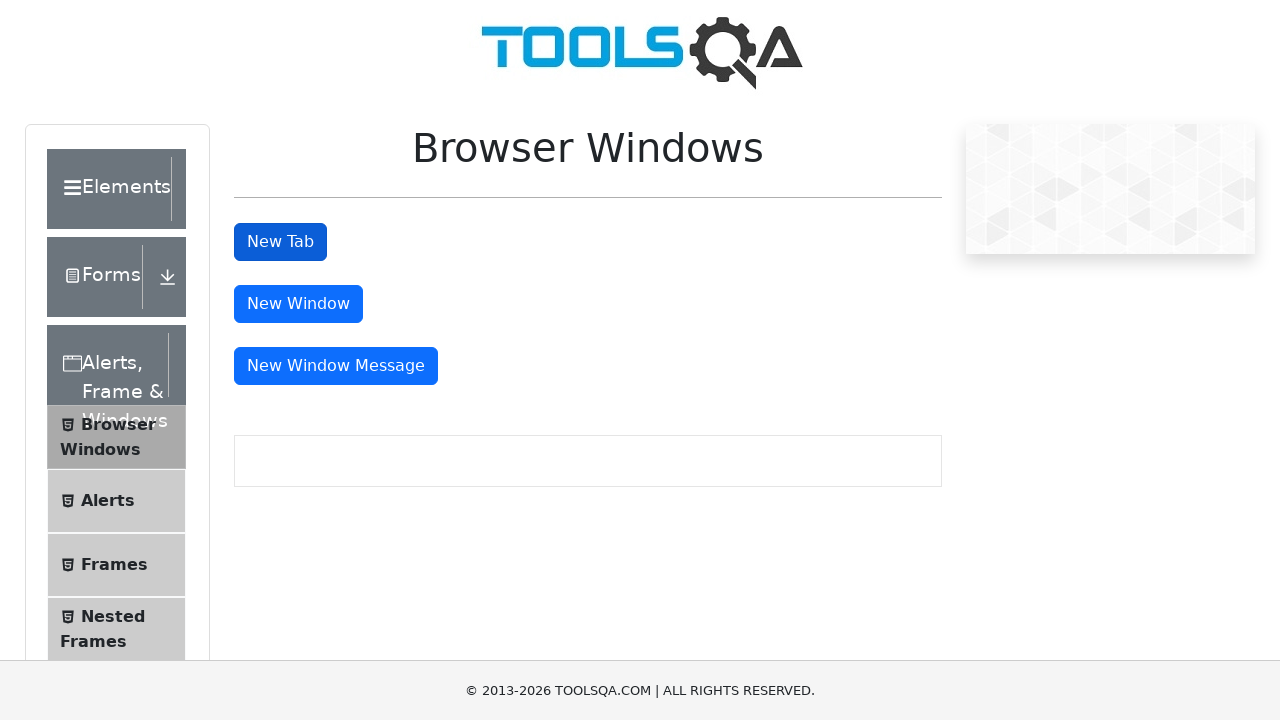

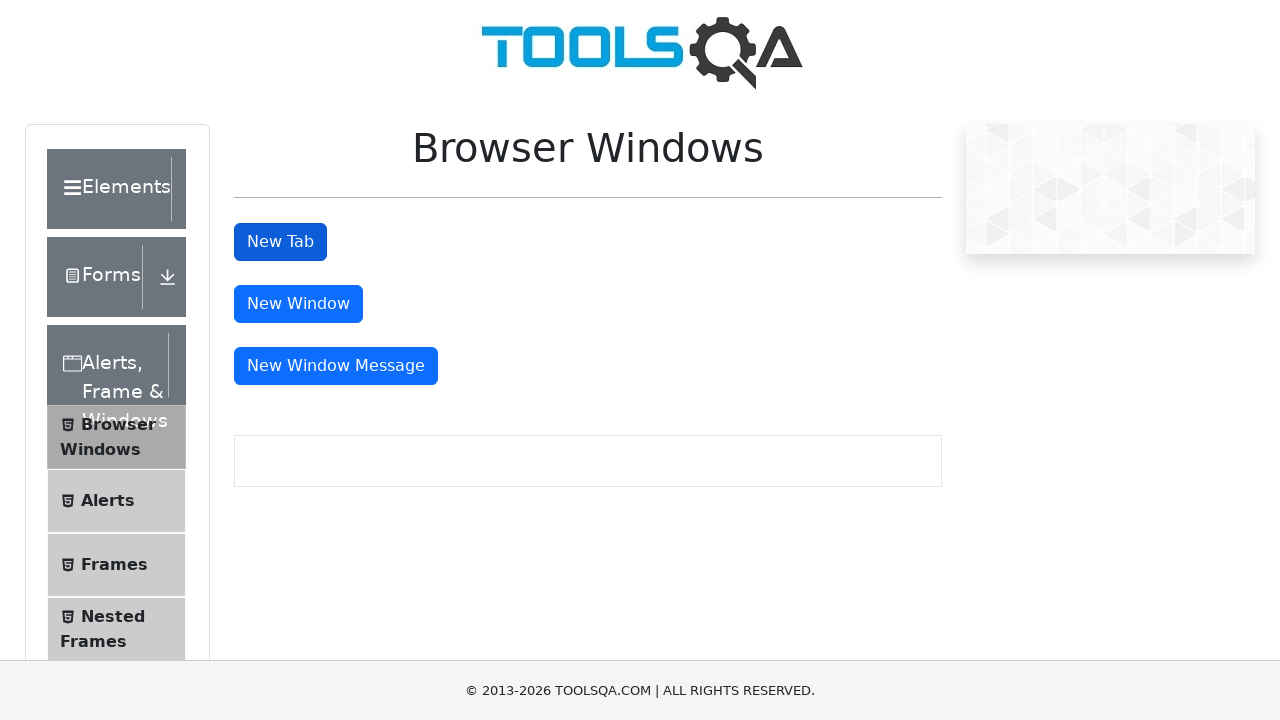